Tests the search functionality on python.org by entering "pycon" as a search query and submitting the form using the Enter key.

Starting URL: http://www.python.org

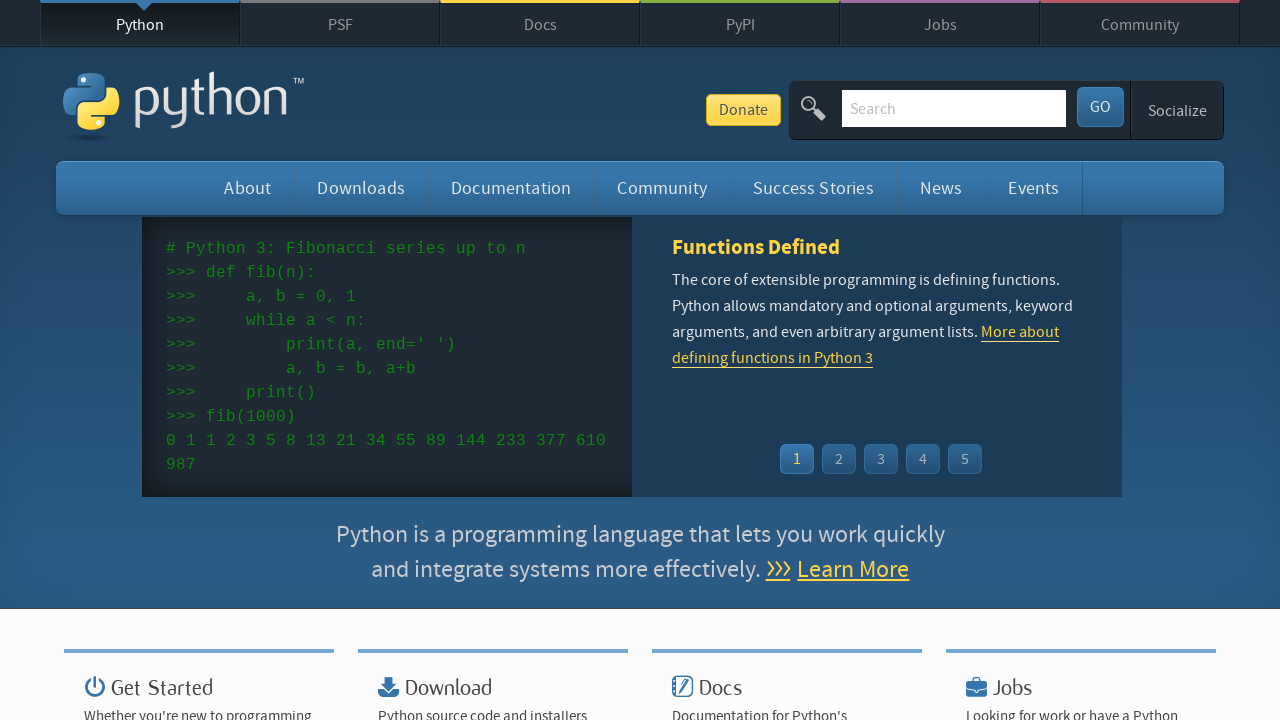

Cleared the search input field on input[name='q']
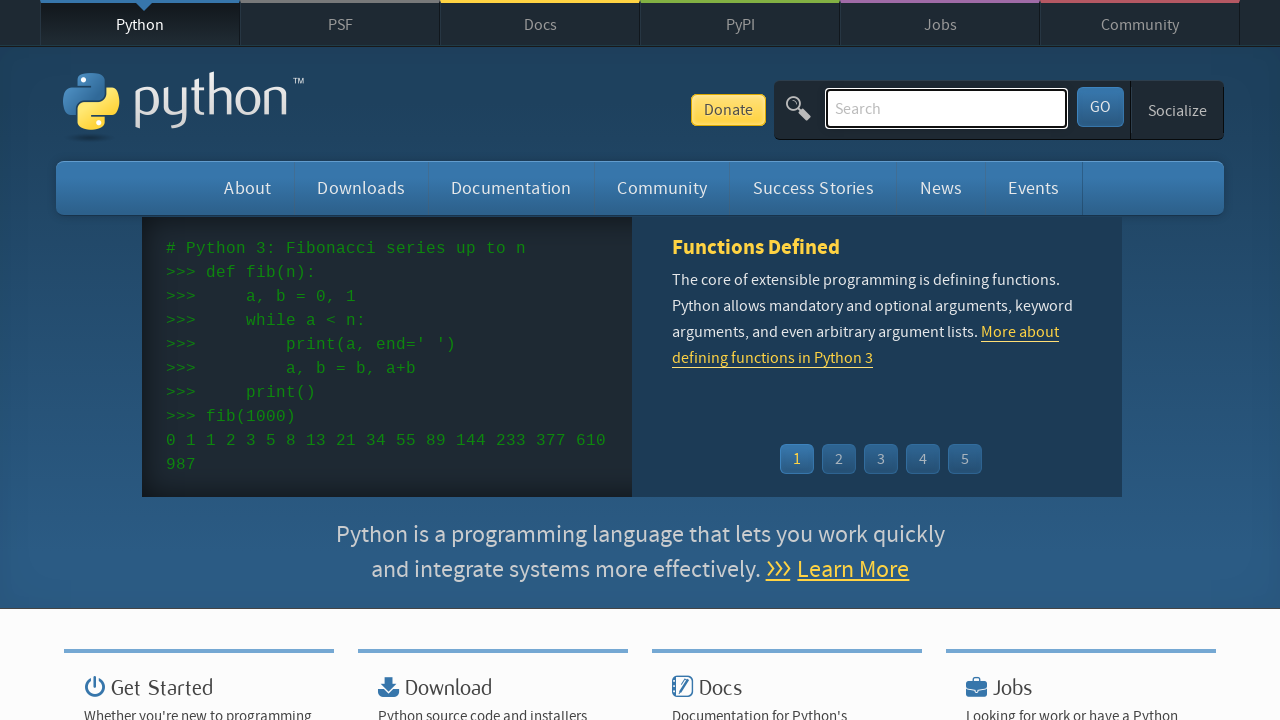

Entered 'pycon' as search query on input[name='q']
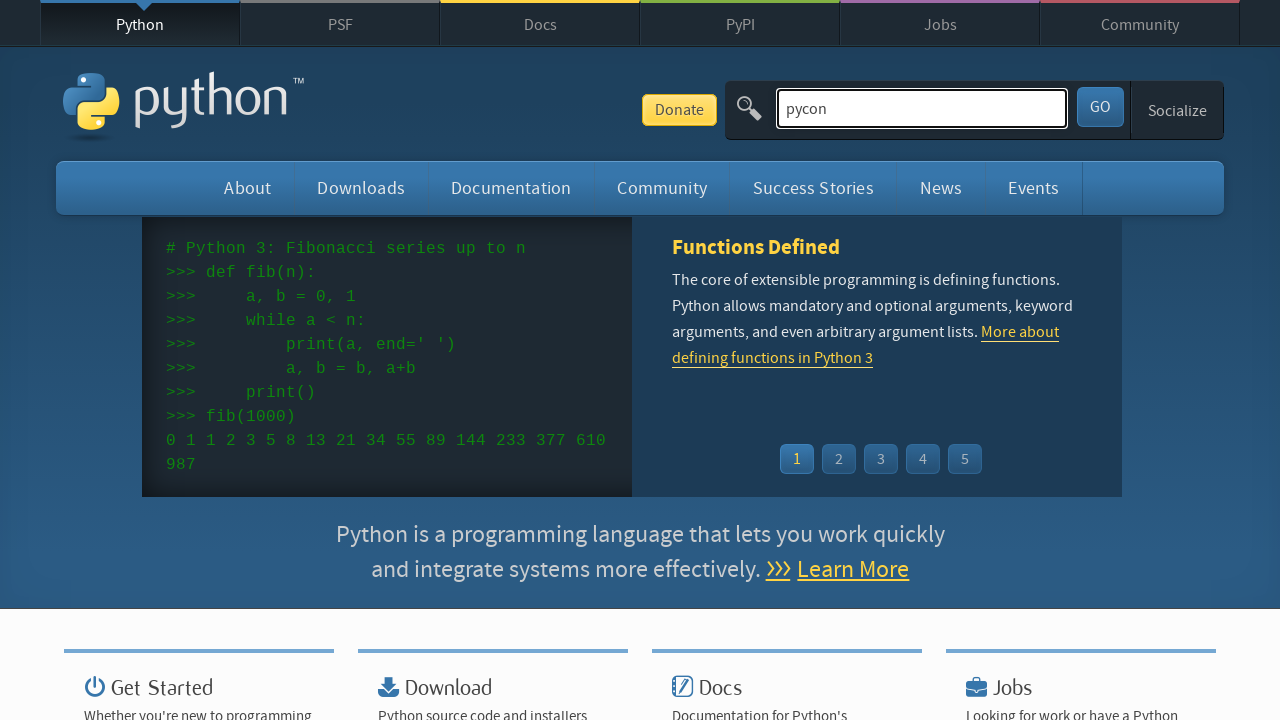

Submitted search form by pressing Enter on input[name='q']
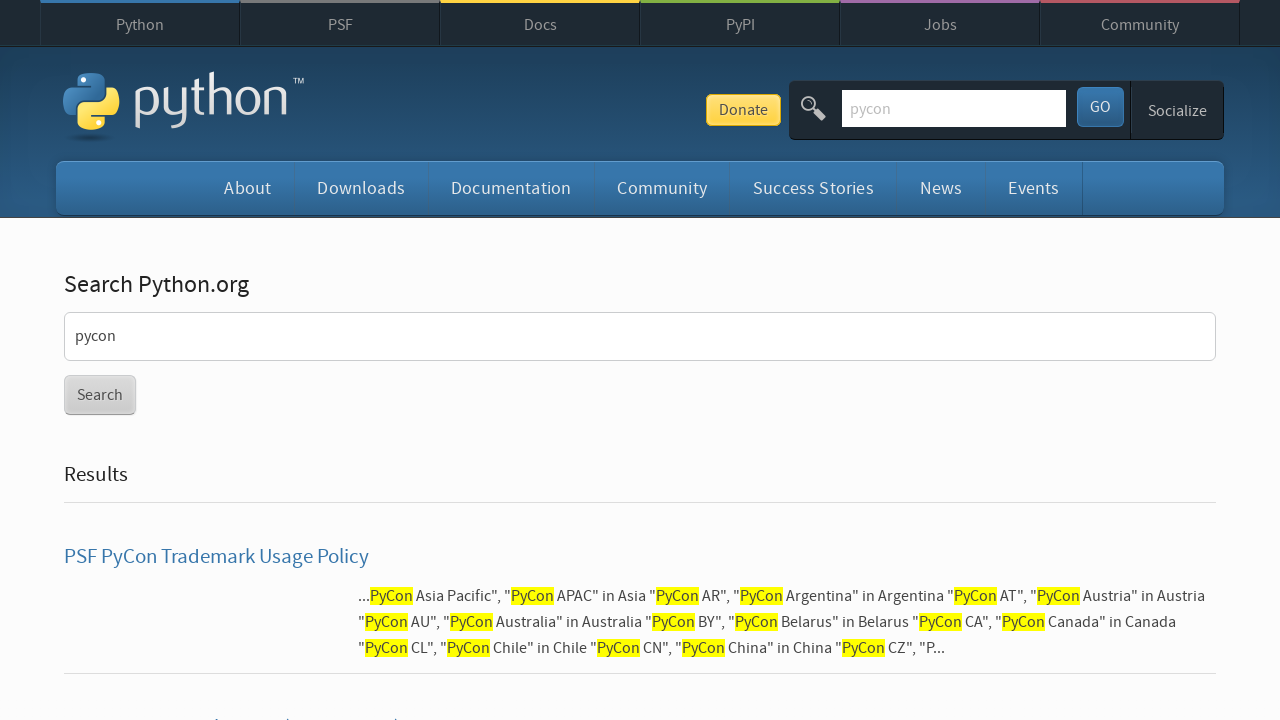

Search results loaded and network idle
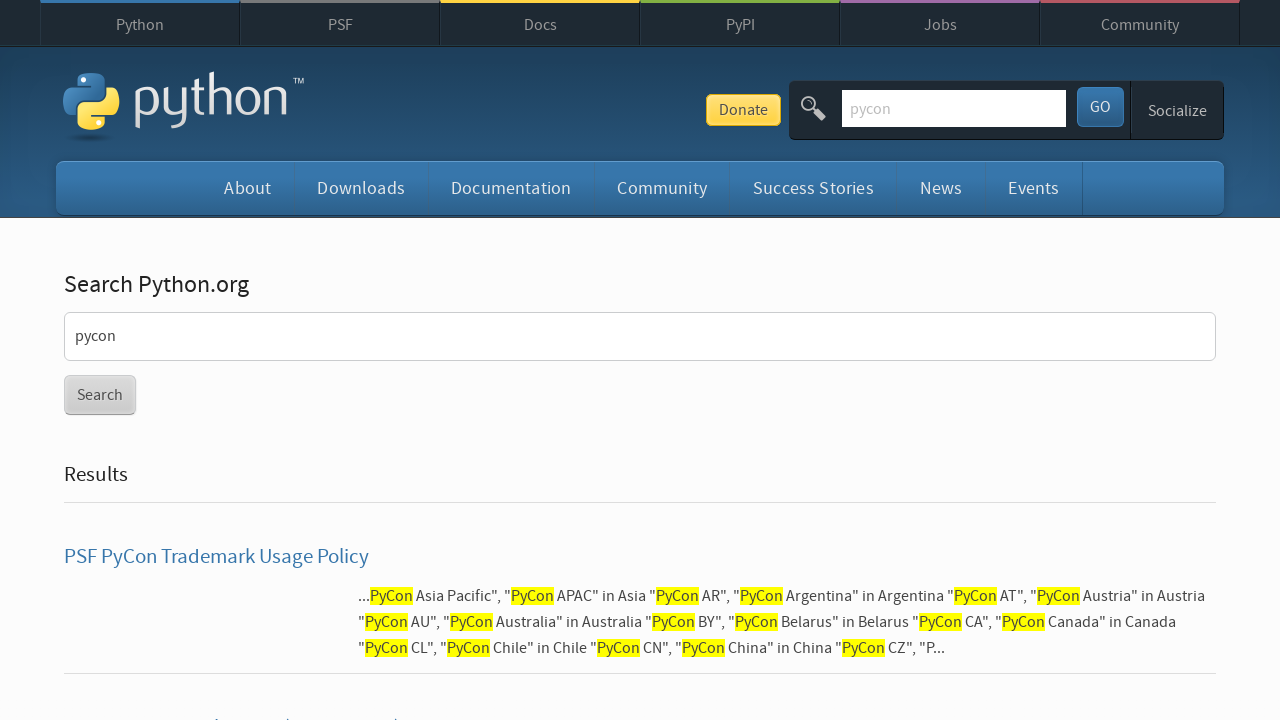

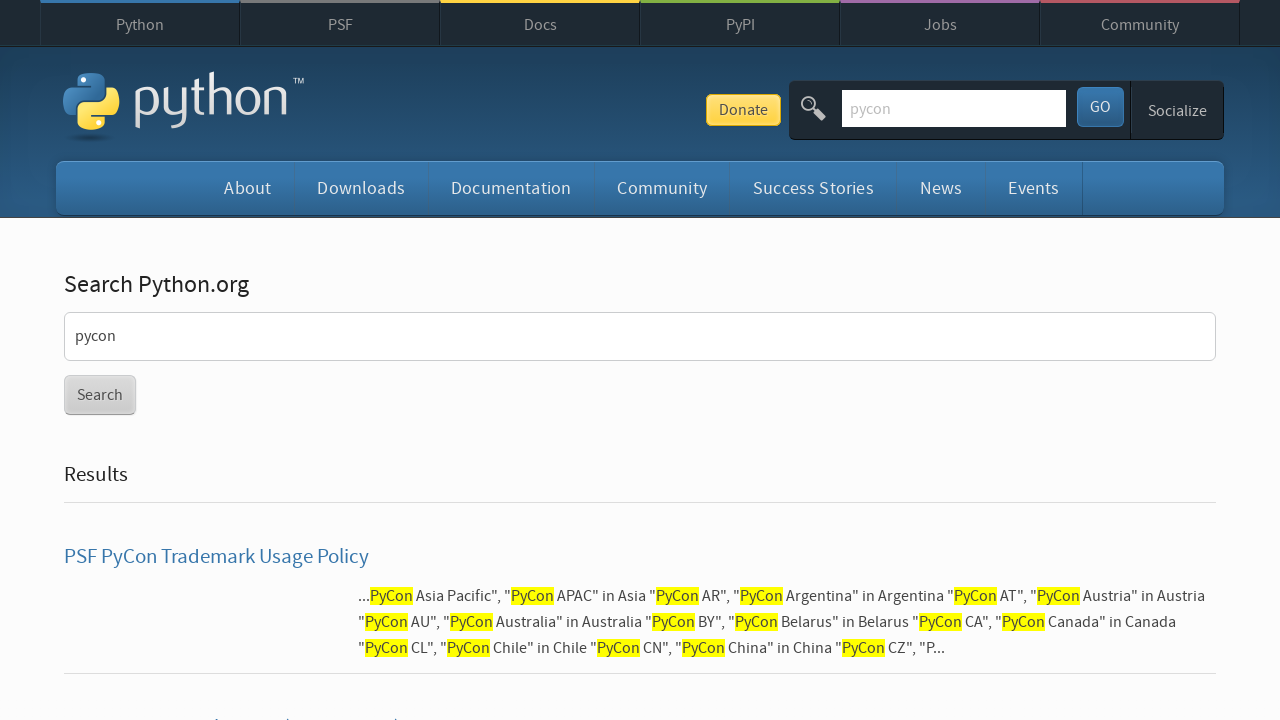